Tests checkbox functionality by verifying default states of two checkboxes, then clicking each to toggle their states and confirming the changes.

Starting URL: http://practice.cydeo.com/checkboxes

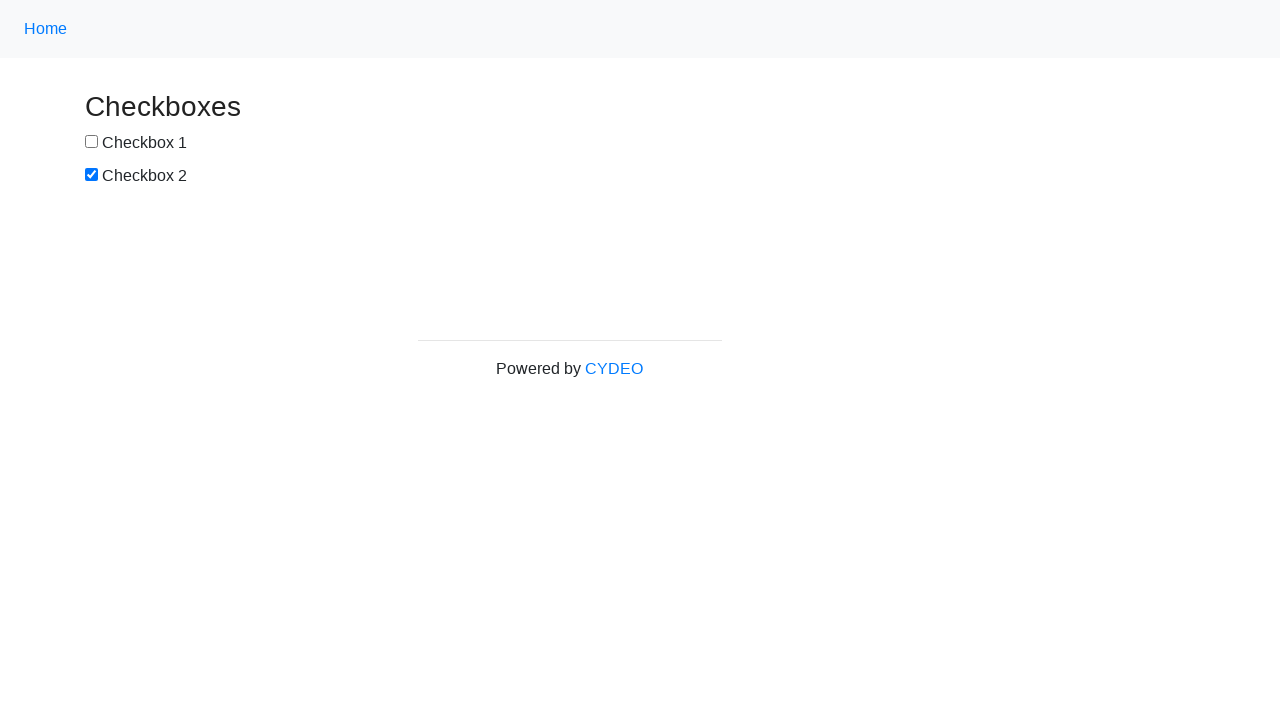

Located checkbox 1 element
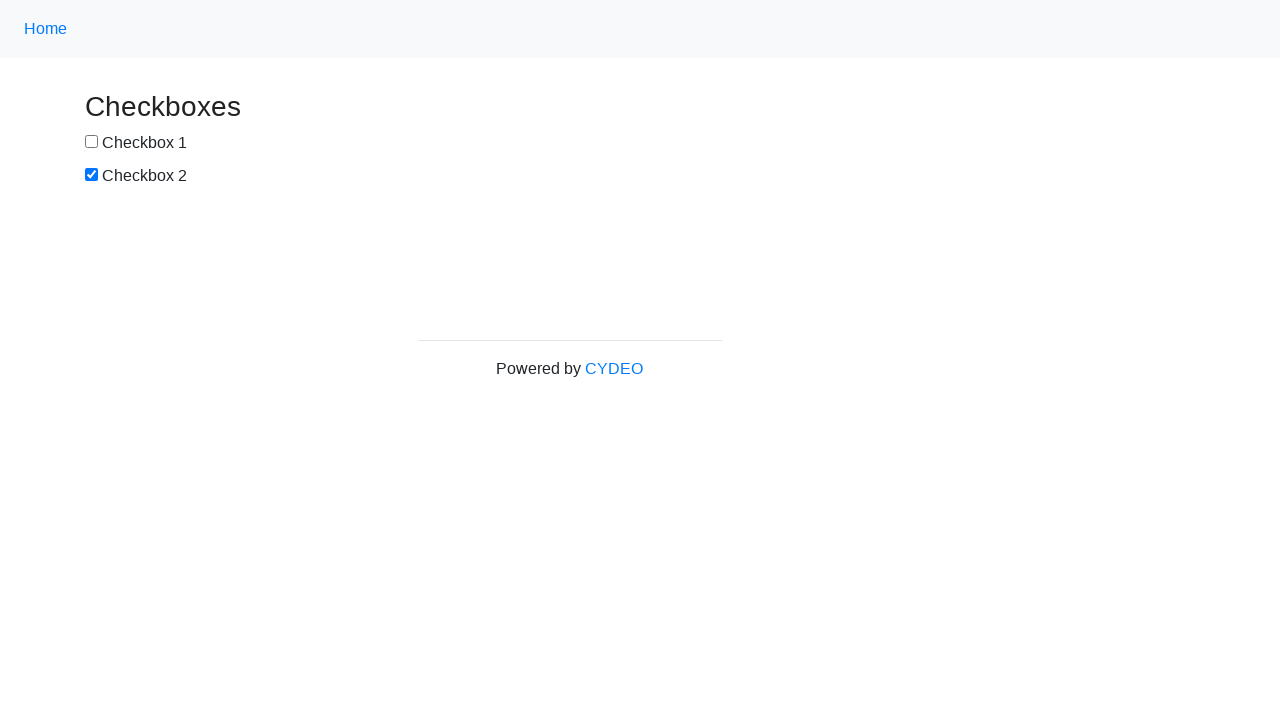

Located checkbox 2 element
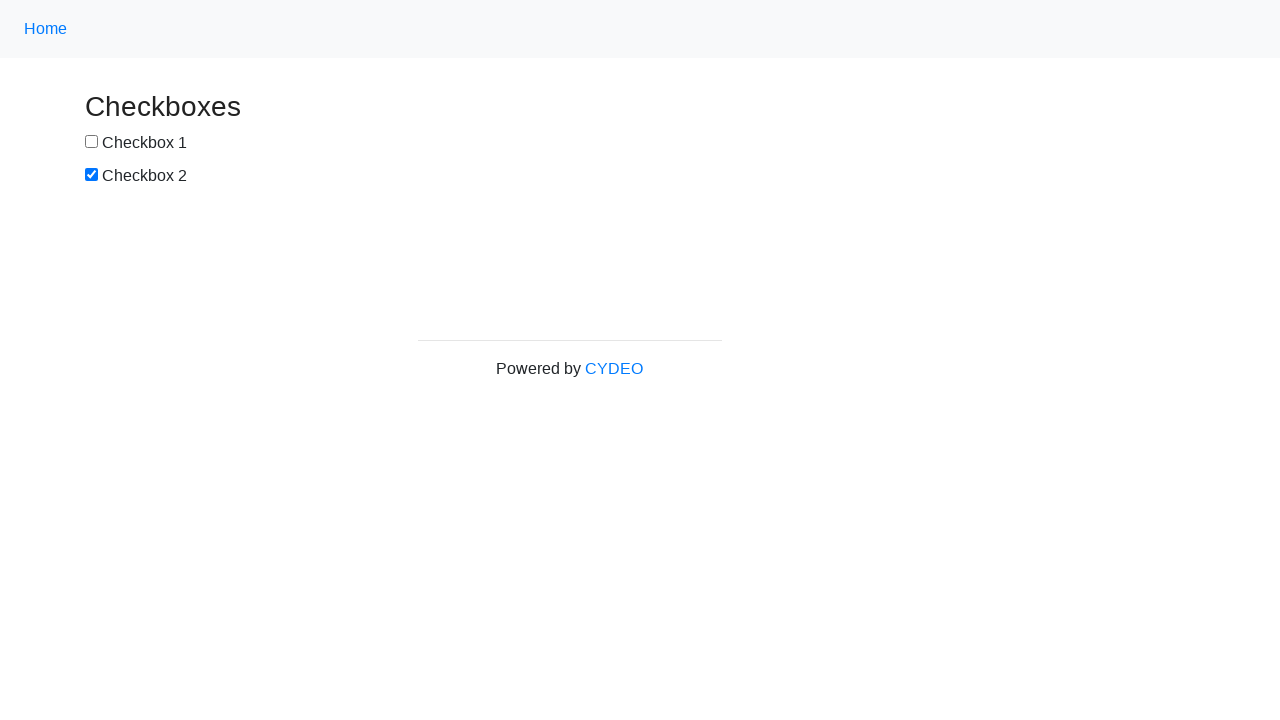

Verified checkbox 1 is NOT selected by default
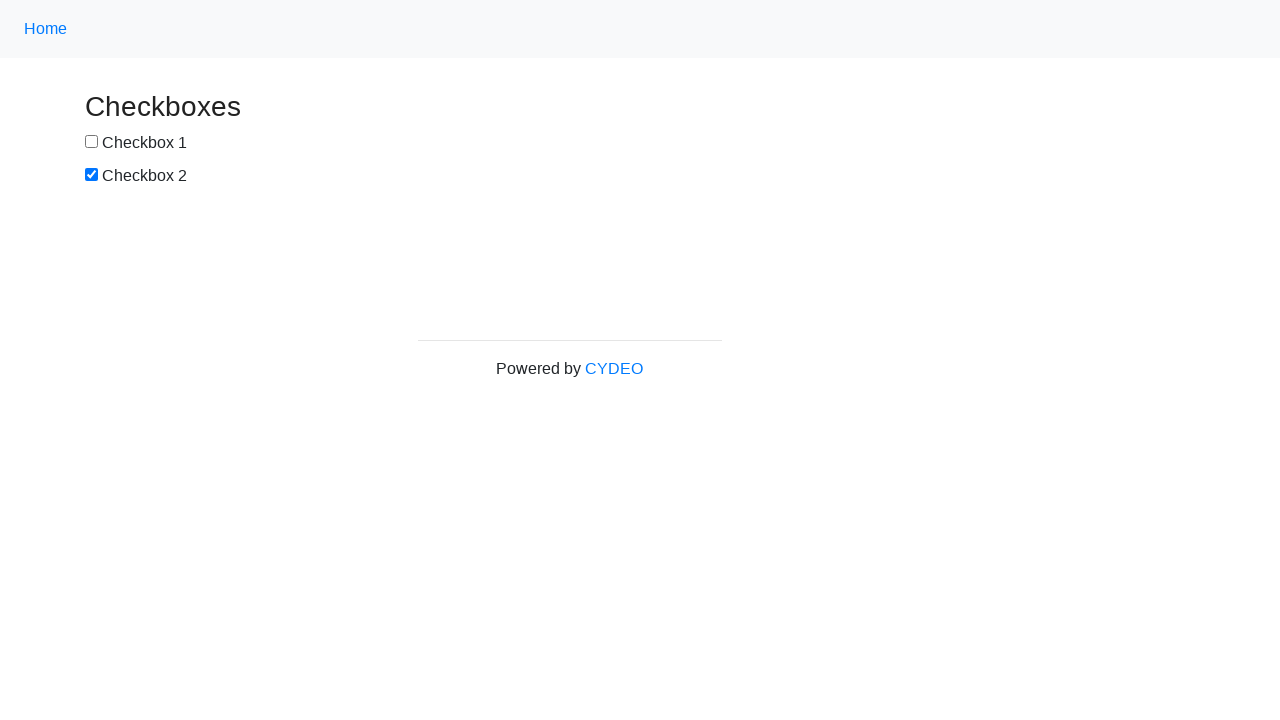

Verified checkbox 2 is SELECTED by default
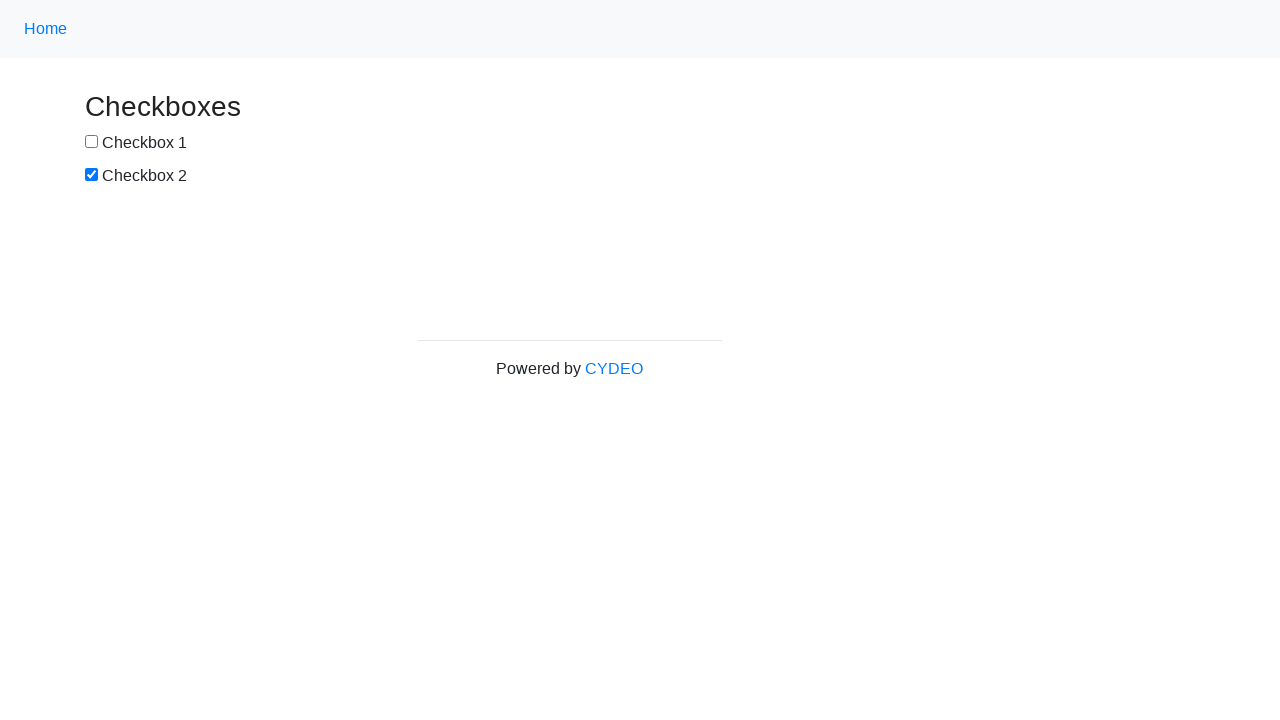

Clicked checkbox 1 to select it at (92, 142) on input[name='checkbox1']
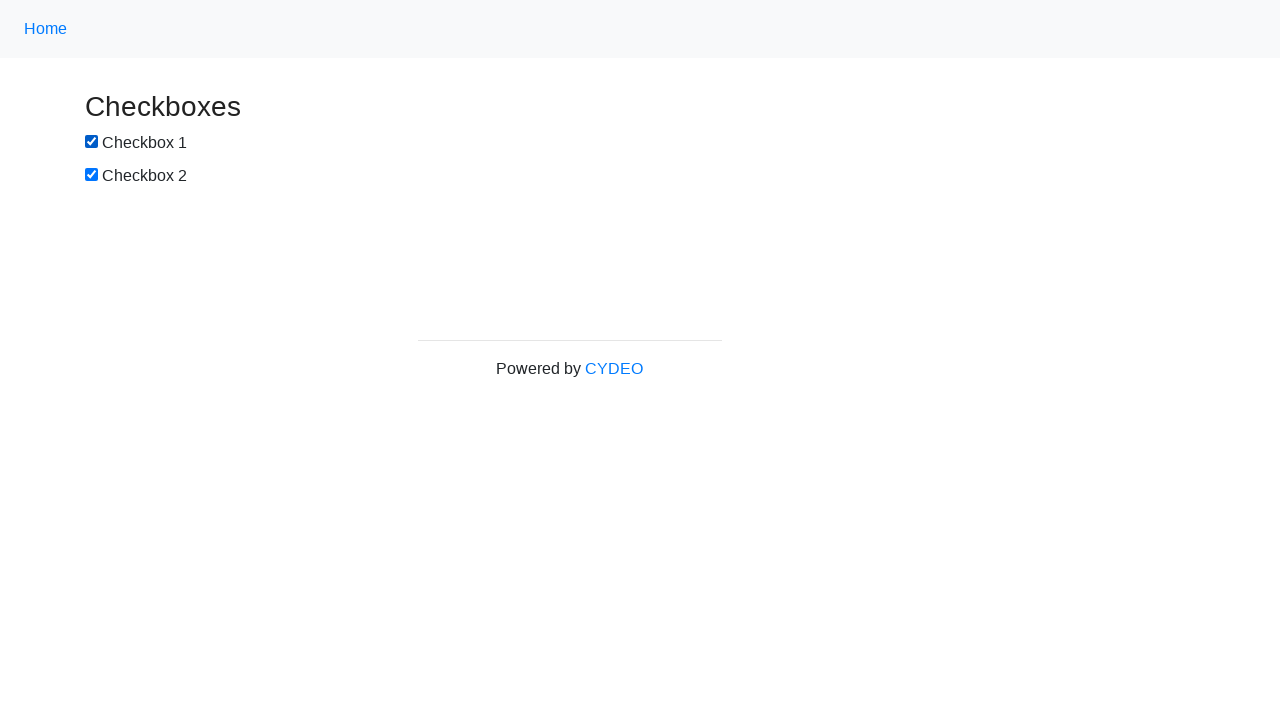

Clicked checkbox 2 to deselect it at (92, 175) on input[name='checkbox2']
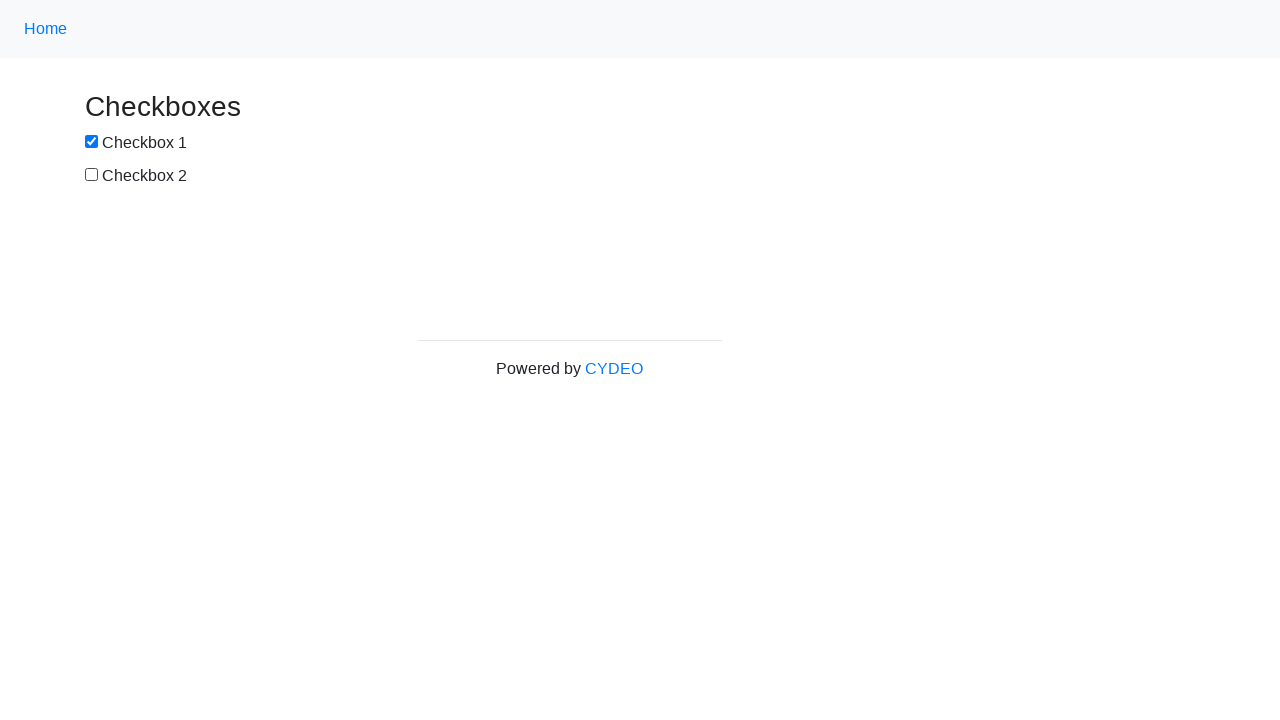

Verified checkbox 1 is now SELECTED after clicking
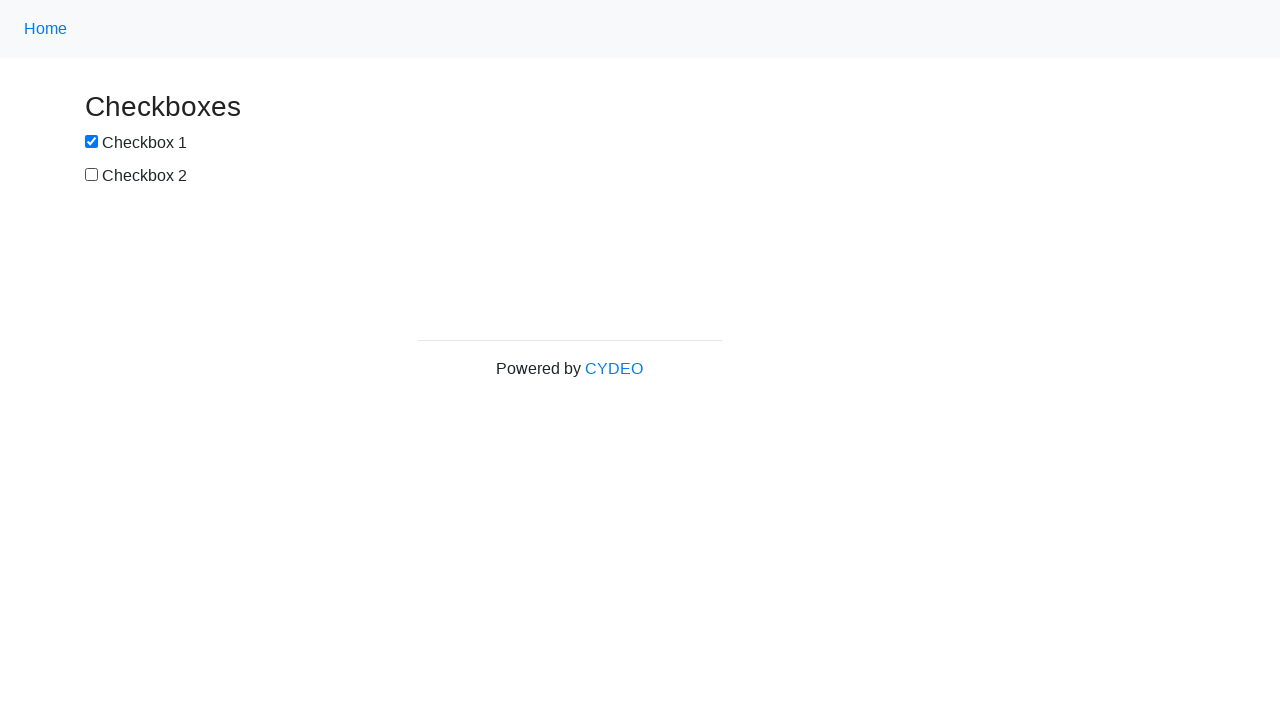

Verified checkbox 2 is now NOT selected after clicking
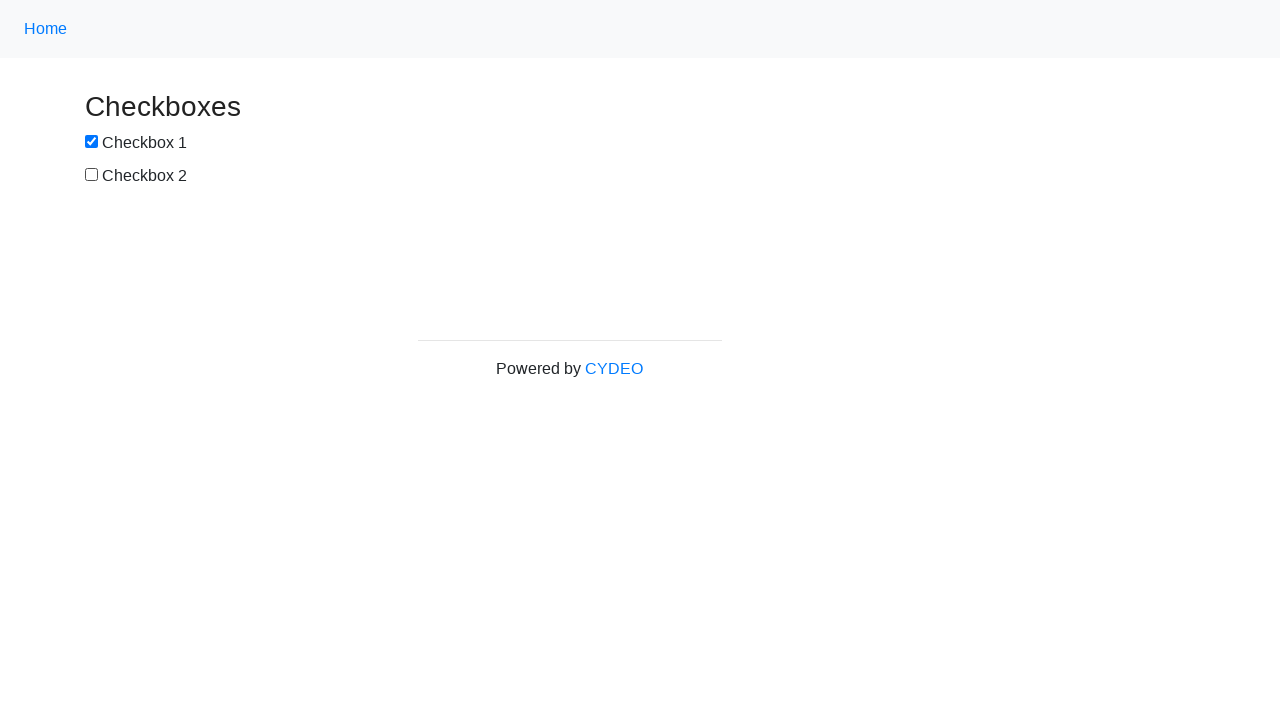

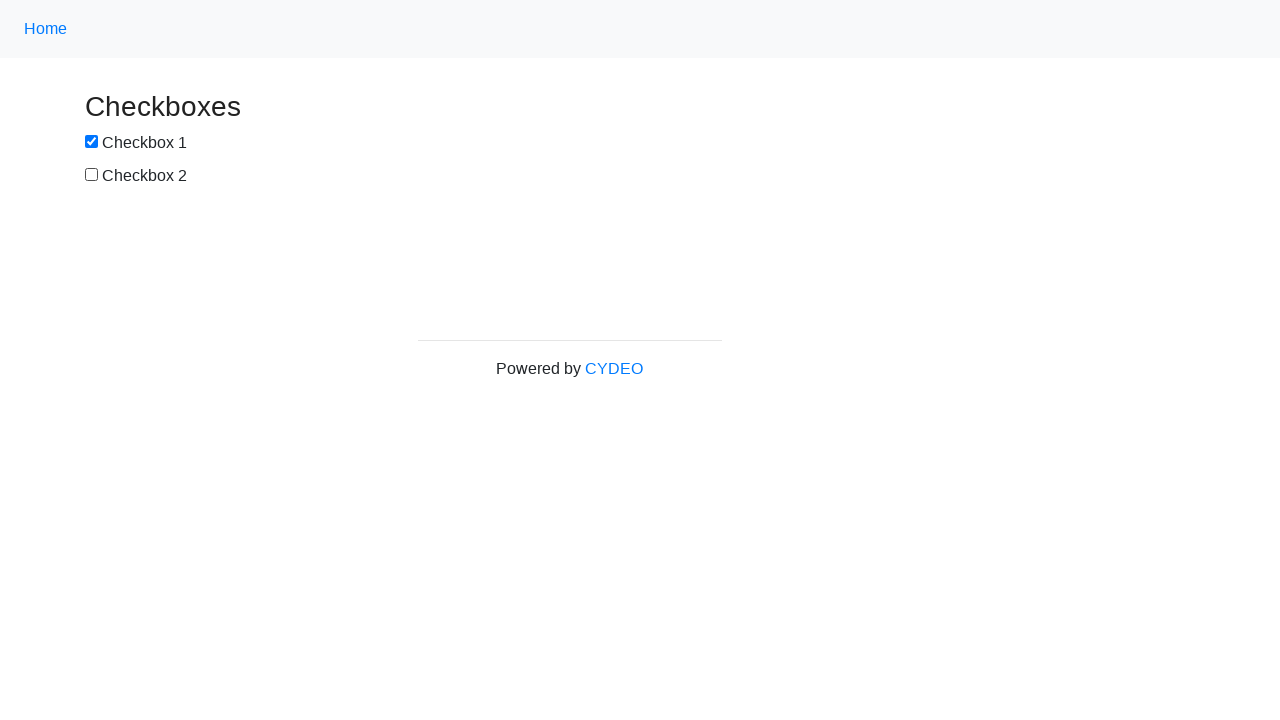